Tests editing a todo item by double-clicking, changing the text, and pressing Enter

Starting URL: https://demo.playwright.dev/todomvc

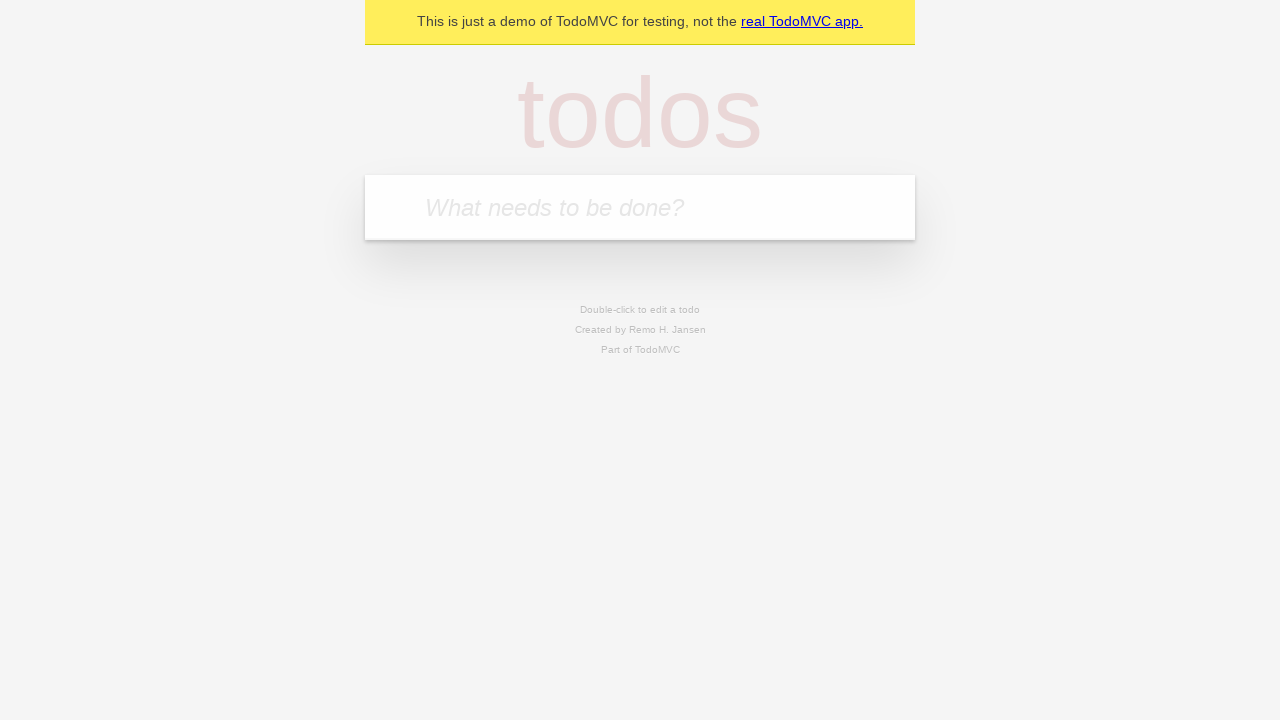

Filled new todo input with 'buy some cheese' on .new-todo
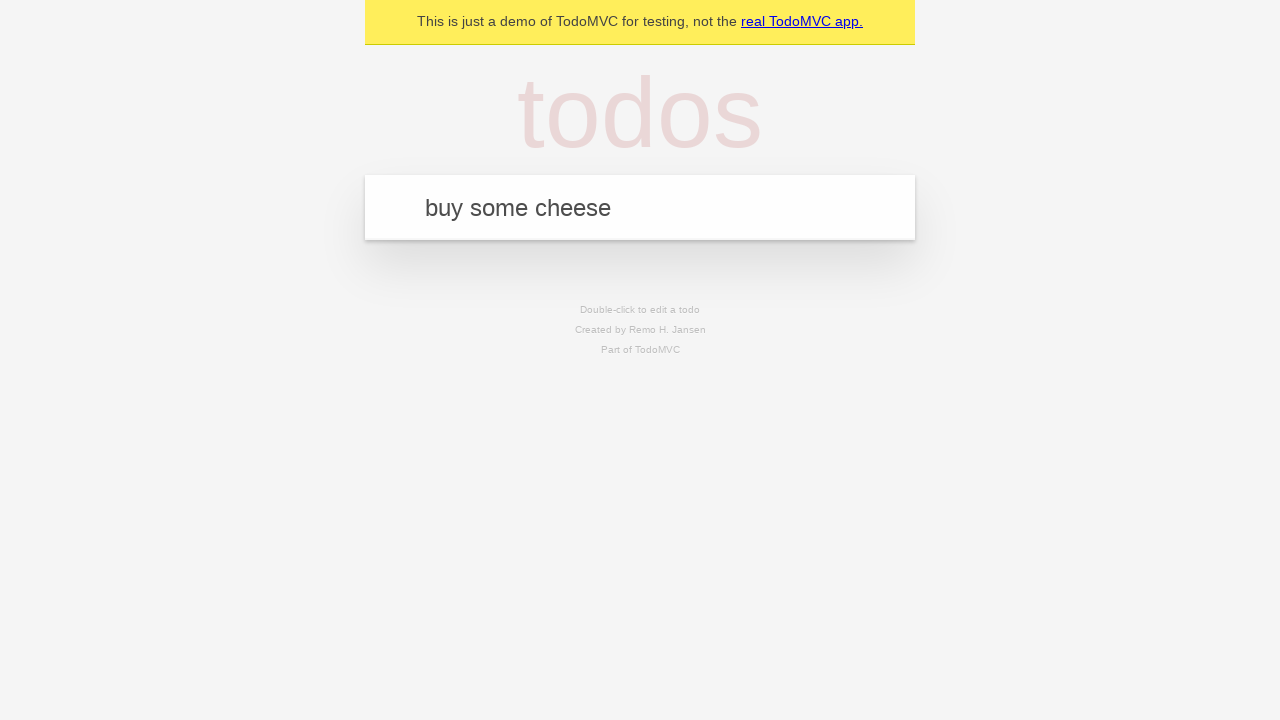

Pressed Enter to create first todo item on .new-todo
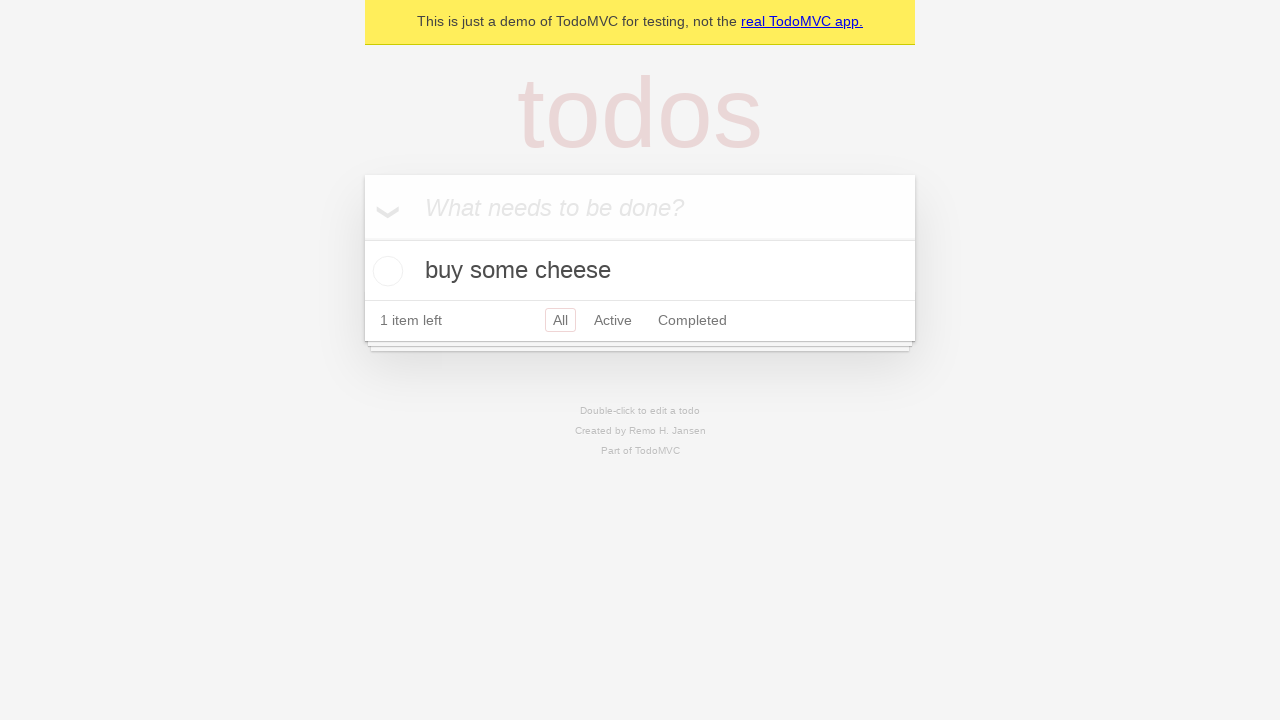

Filled new todo input with 'feed the cat' on .new-todo
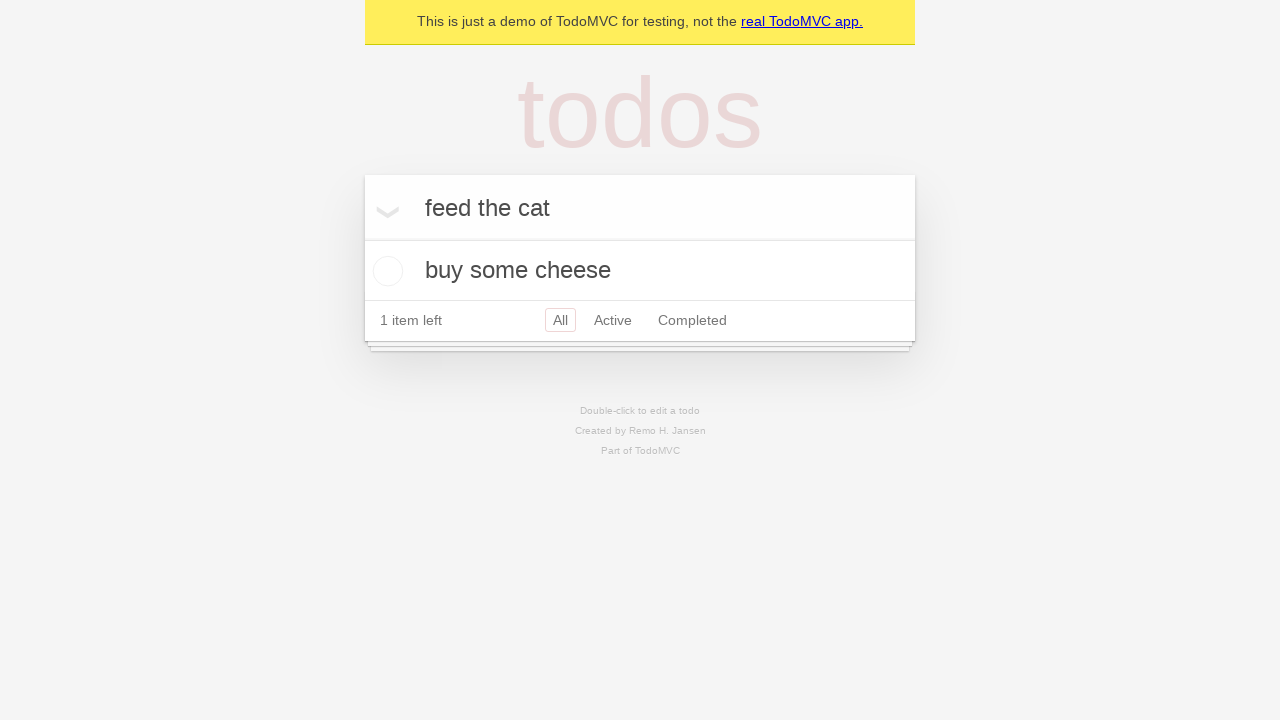

Pressed Enter to create second todo item on .new-todo
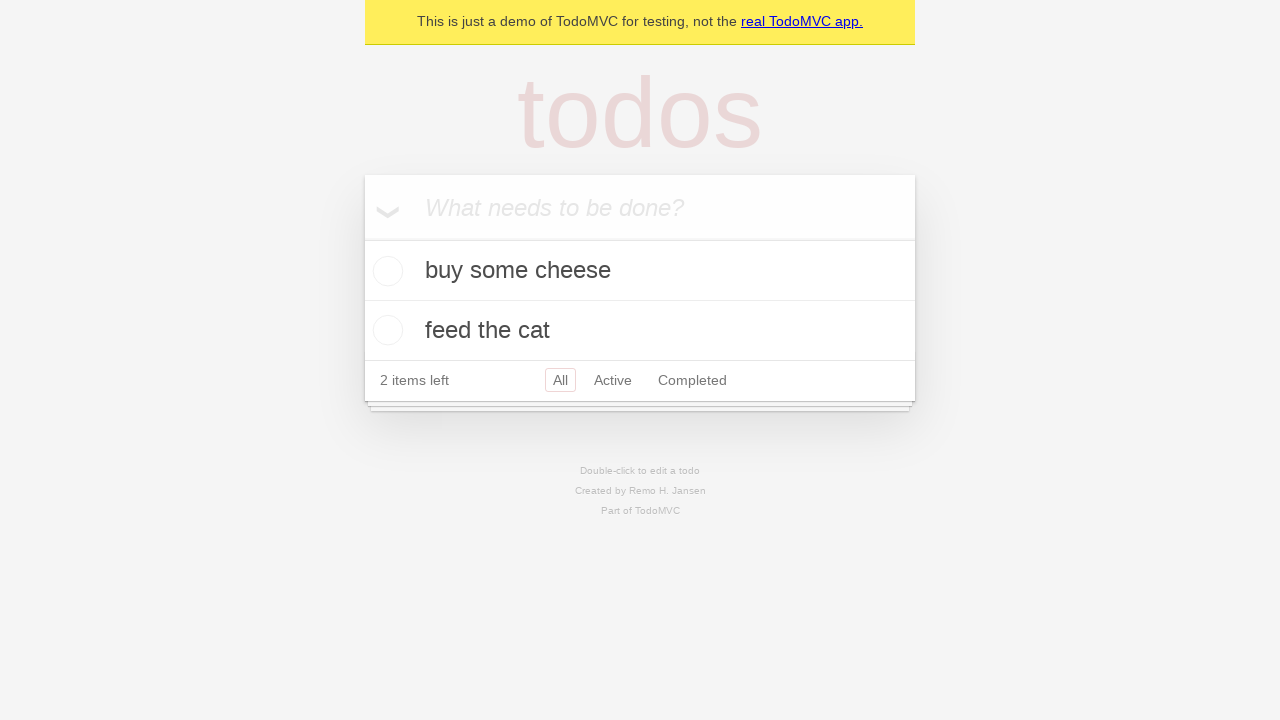

Filled new todo input with 'book a doctors appointment' on .new-todo
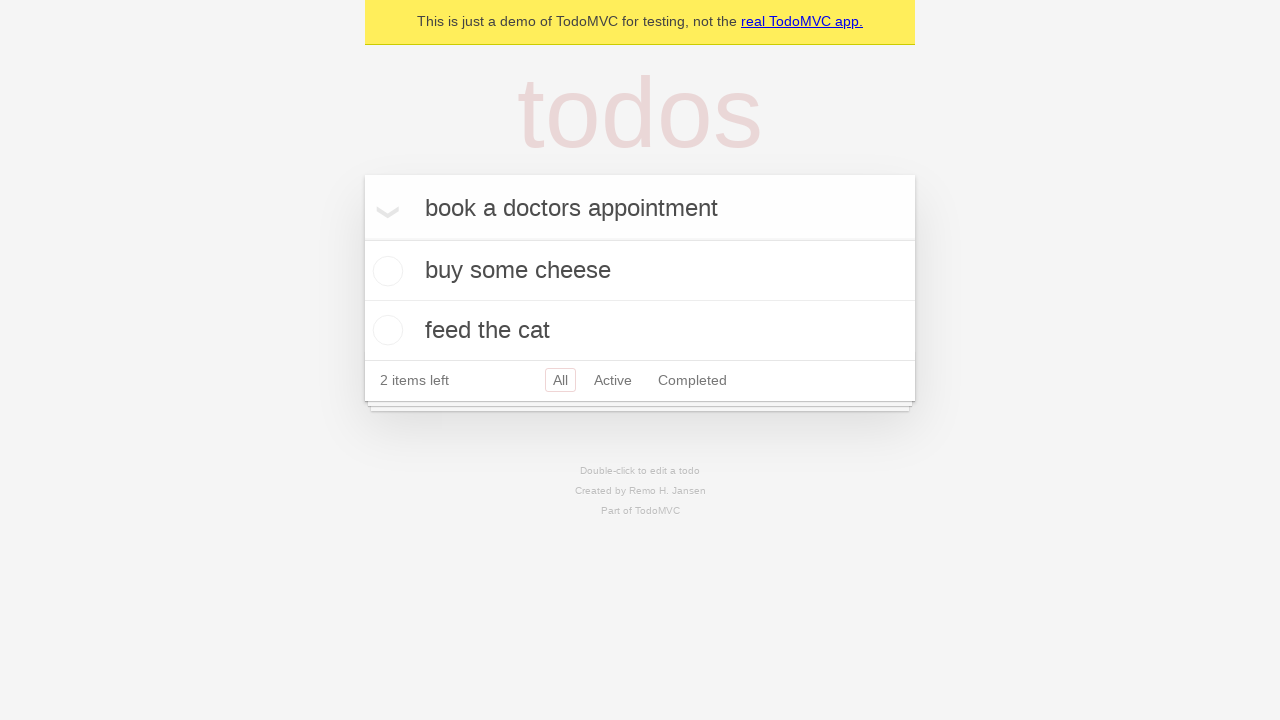

Pressed Enter to create third todo item on .new-todo
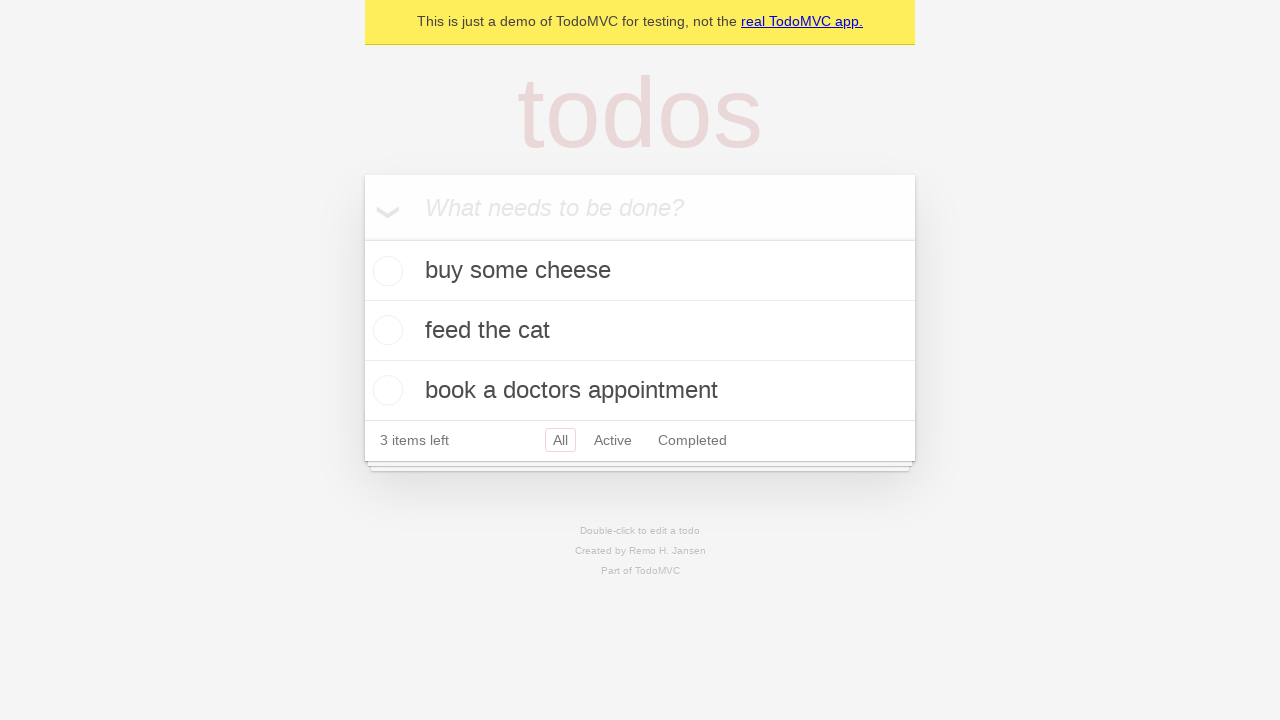

Waited for all three todo items to load
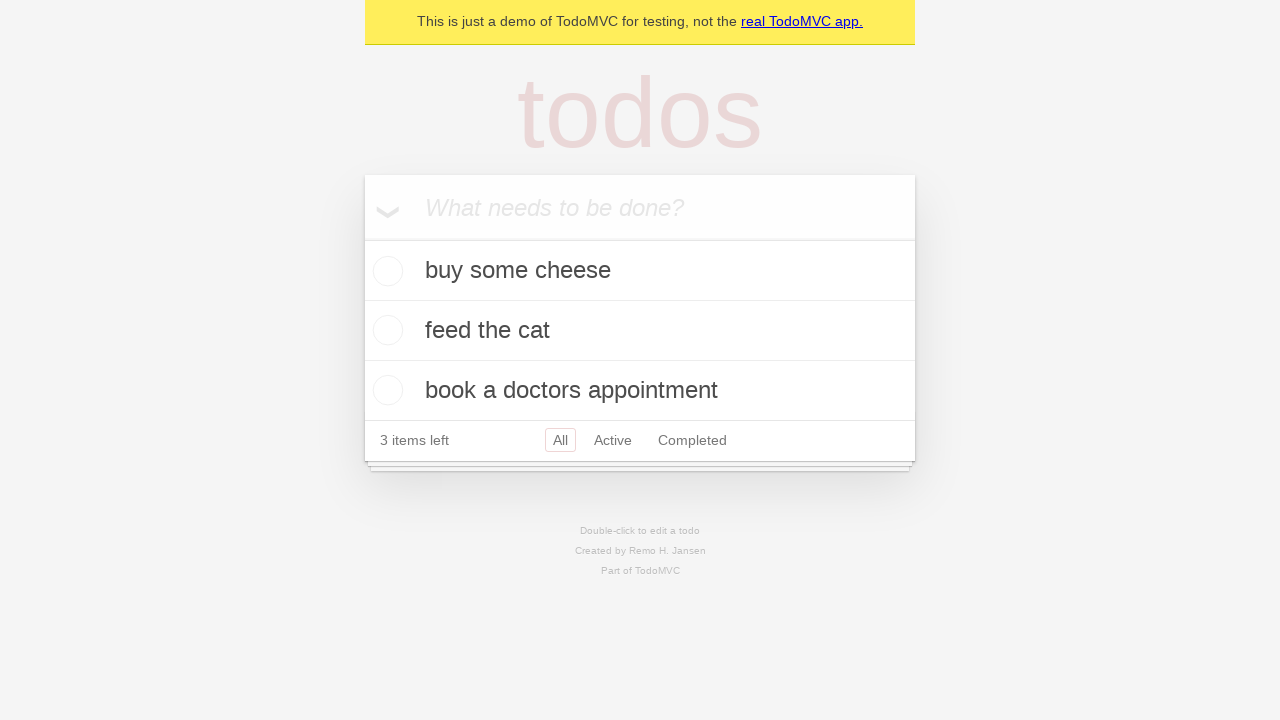

Double-clicked second todo item to enter edit mode at (640, 331) on .todo-list li >> nth=1
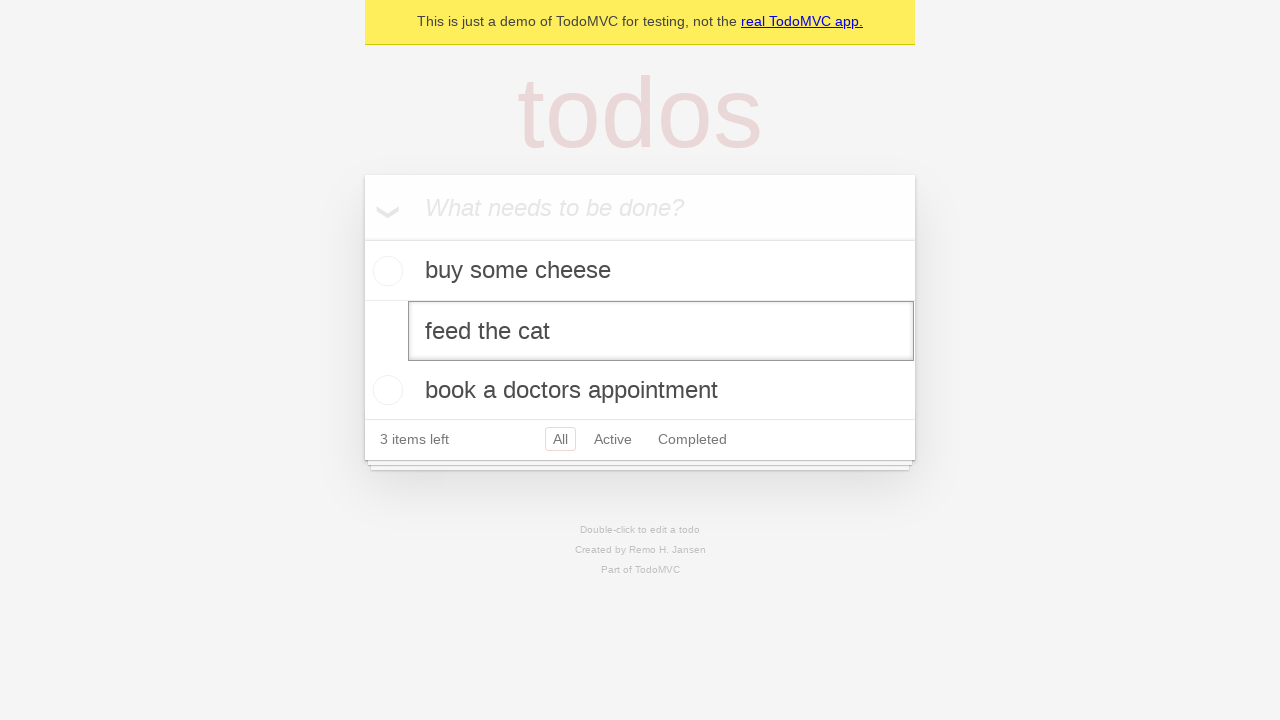

Changed todo text from 'feed the cat' to 'buy some sausages' on .todo-list li >> nth=1 >> .edit
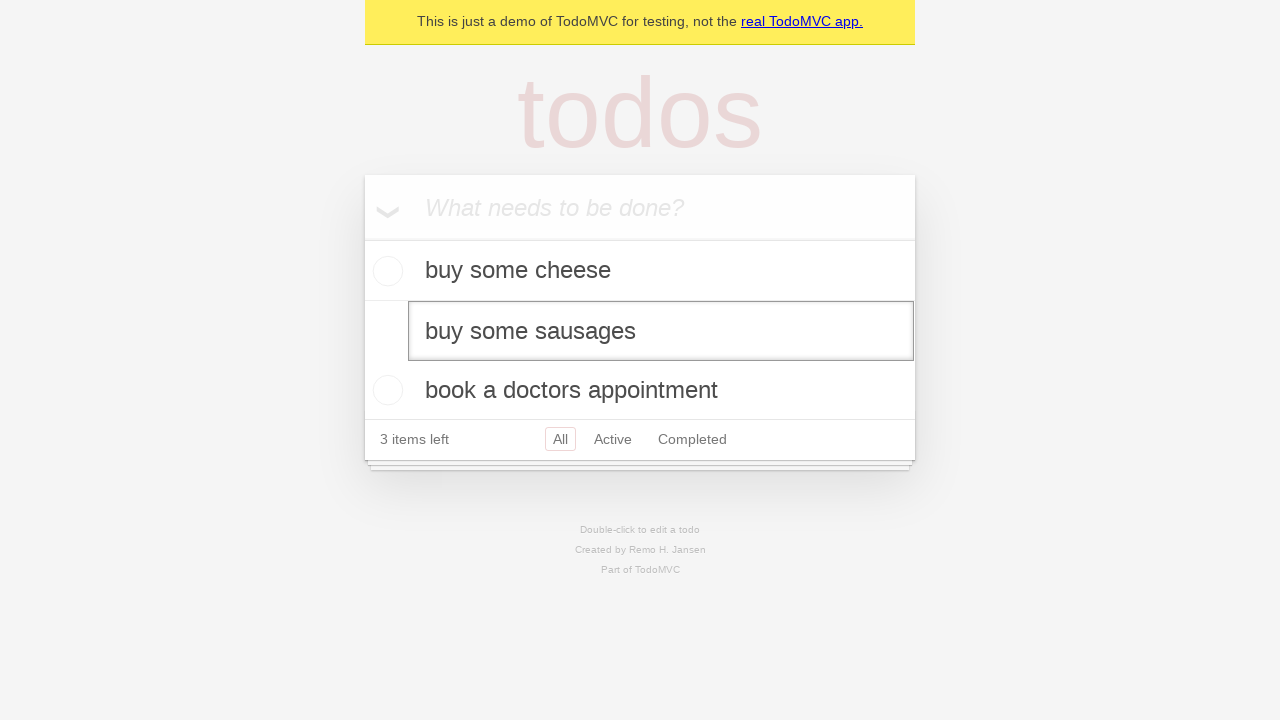

Pressed Enter to confirm the edited todo item on .todo-list li >> nth=1 >> .edit
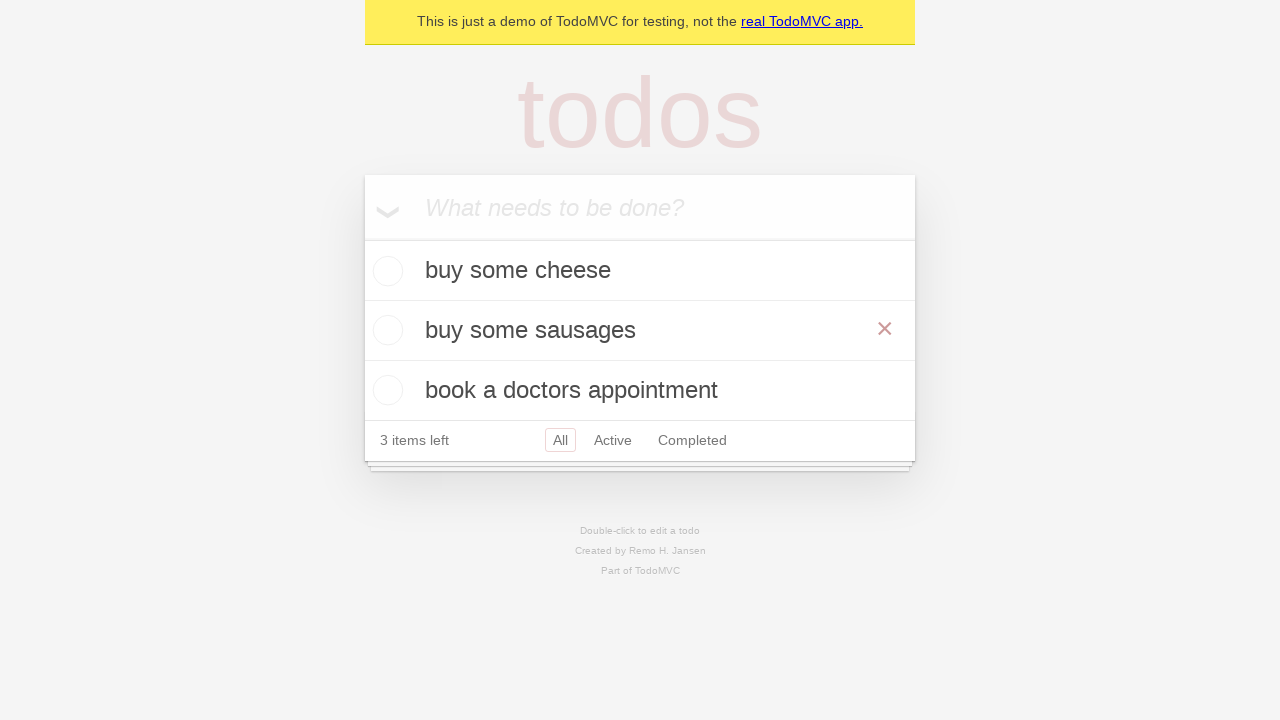

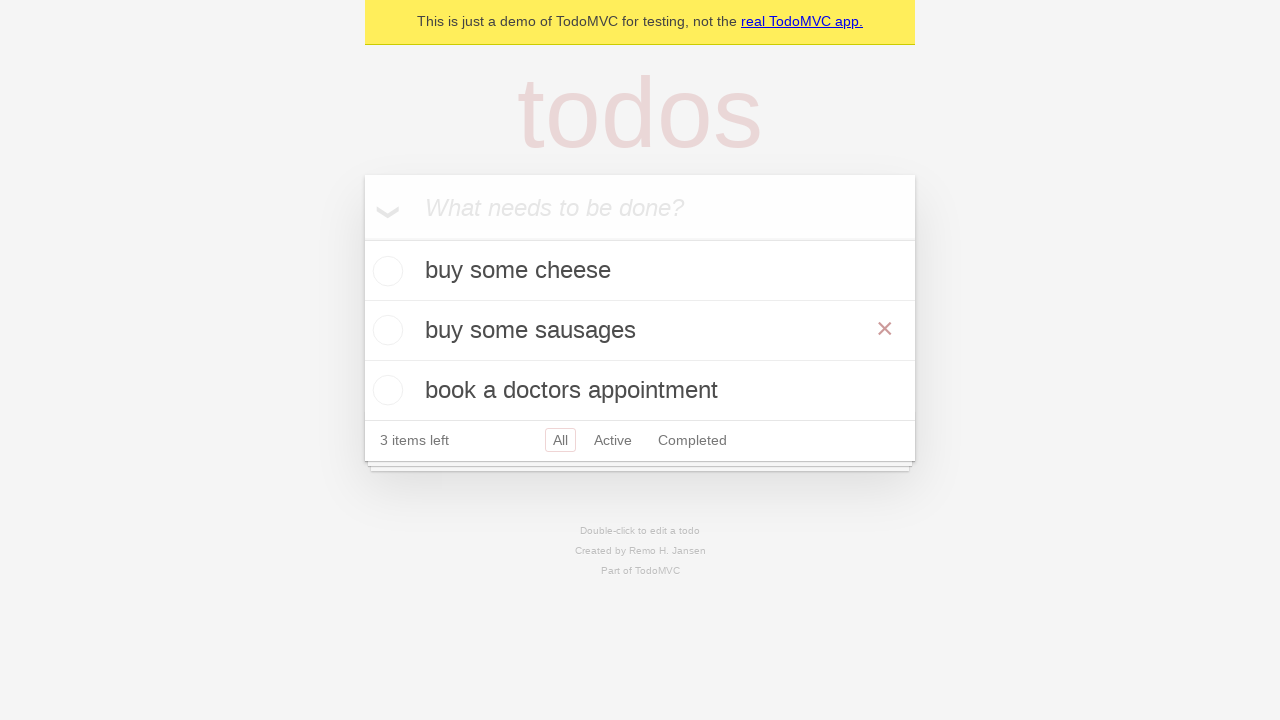